Tests shopping cart functionality by adding multiple products (2 Stuffed Frogs, 5 Fluffy Bunnies, 3 Valentine Bears) to the cart and verifying that subtotals and total prices are calculated correctly.

Starting URL: http://jupiter.cloud.planittesting.com

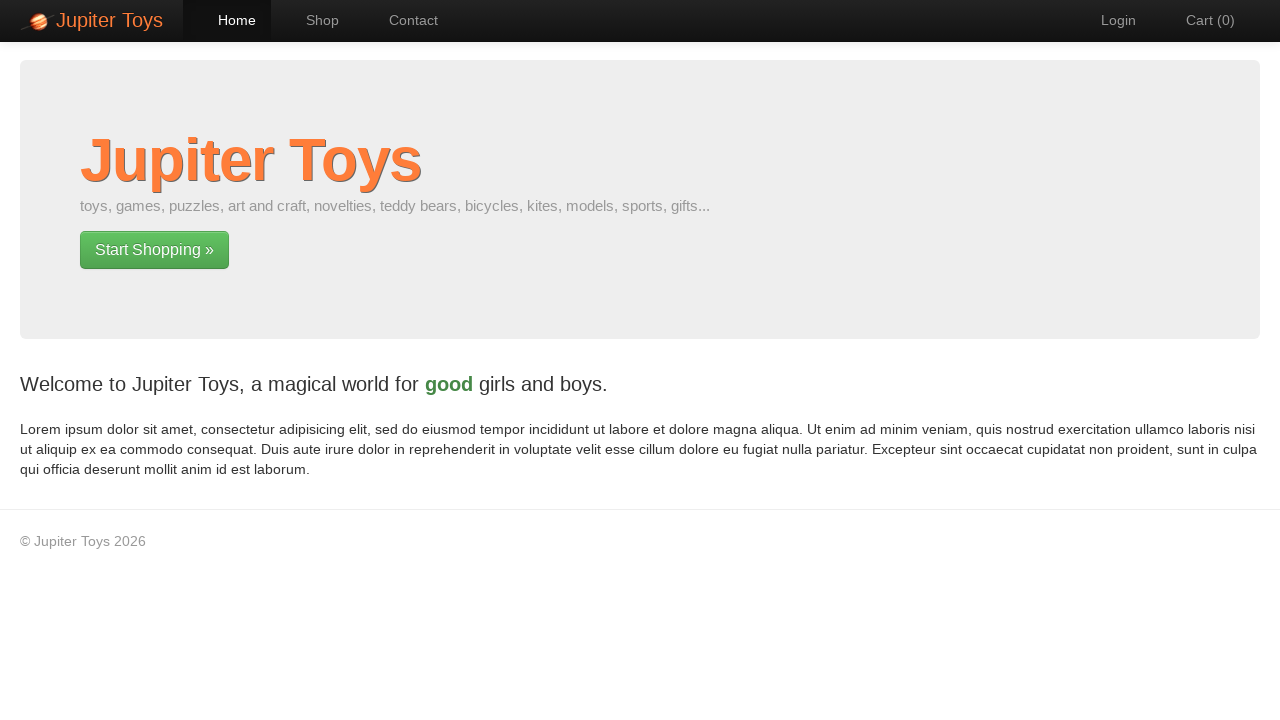

Clicked shop navigation link at (312, 20) on a[href='#/shop']
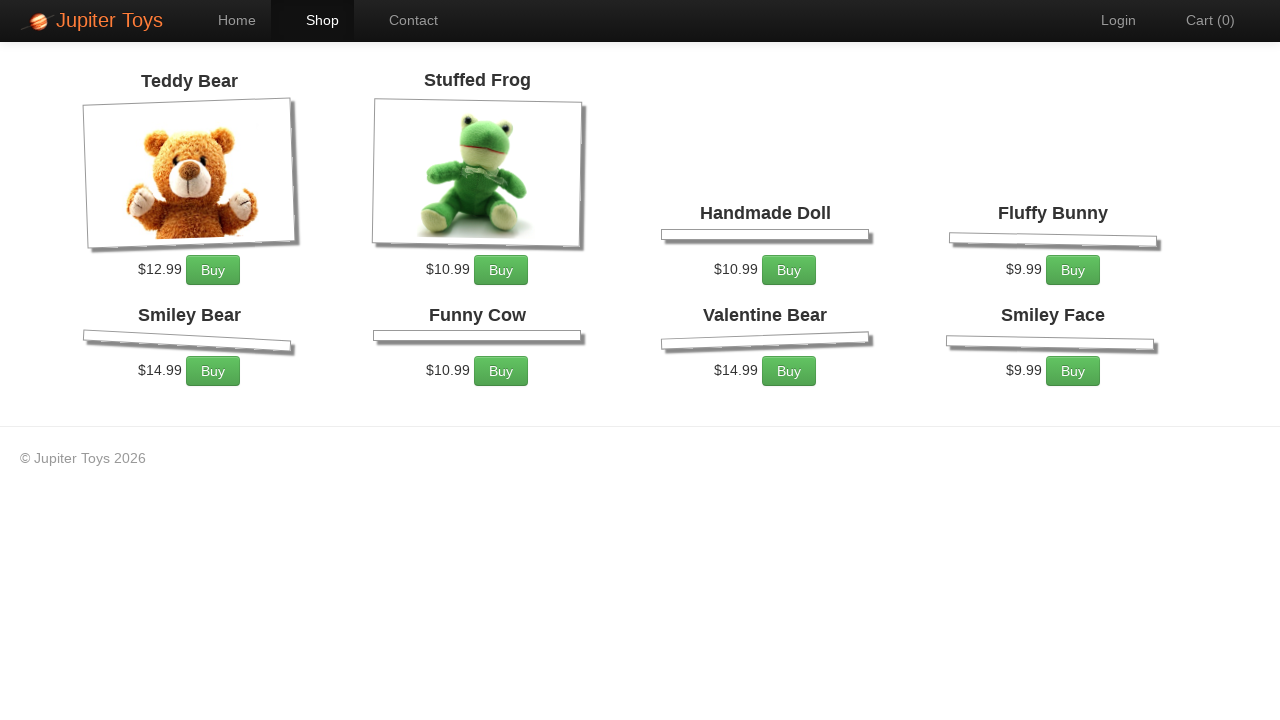

Shop products loaded
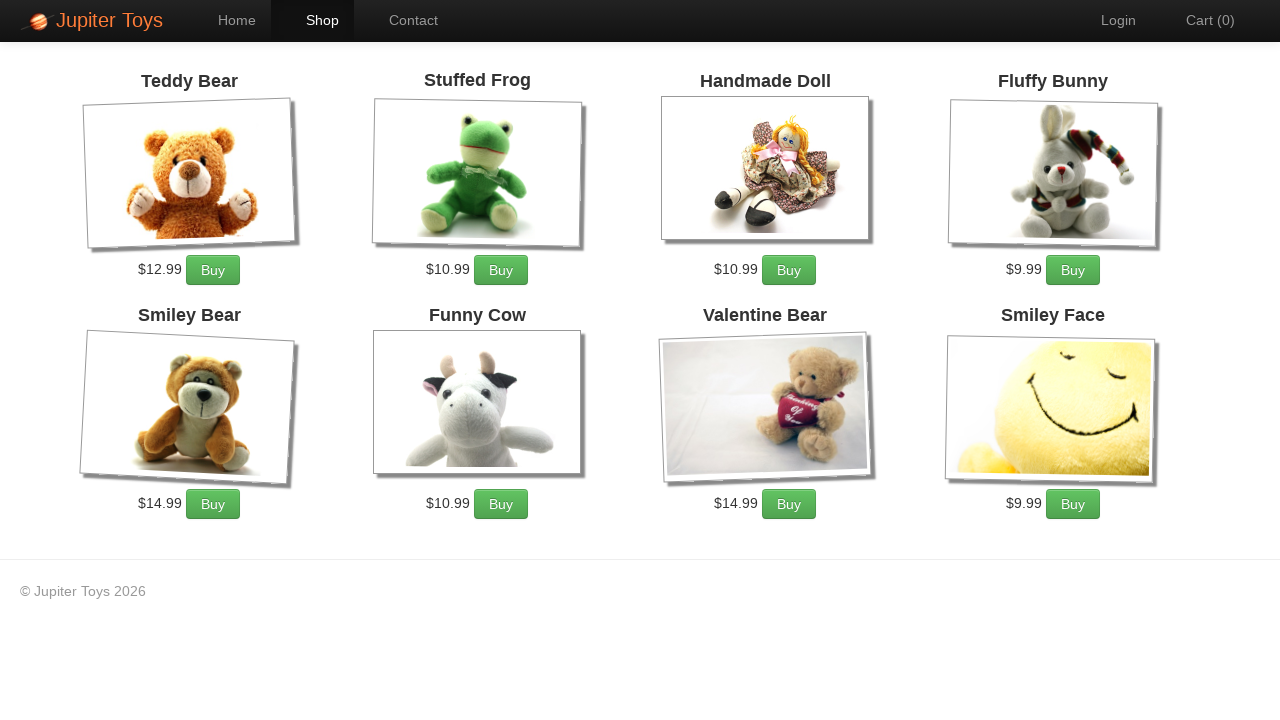

Added Stuffed Frog to cart at (501, 270) on .product:has-text('Stuffed Frog') >> a.btn
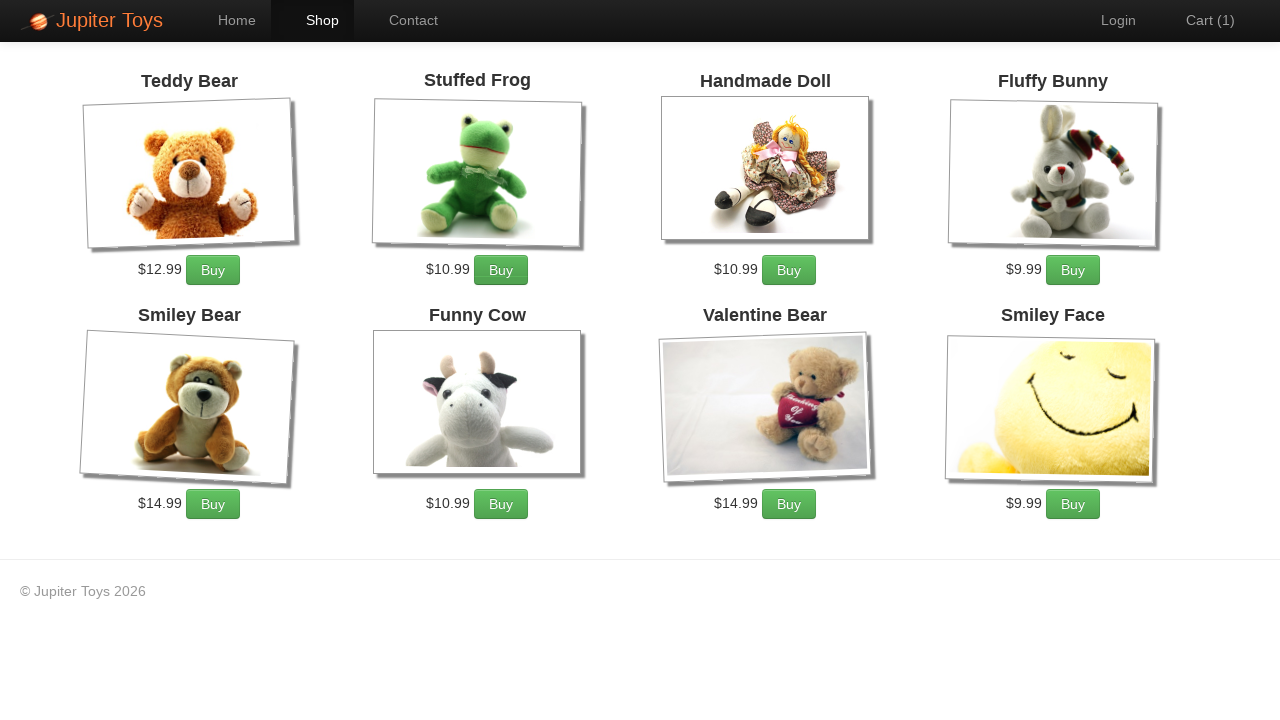

Added Stuffed Frog to cart at (501, 270) on .product:has-text('Stuffed Frog') >> a.btn
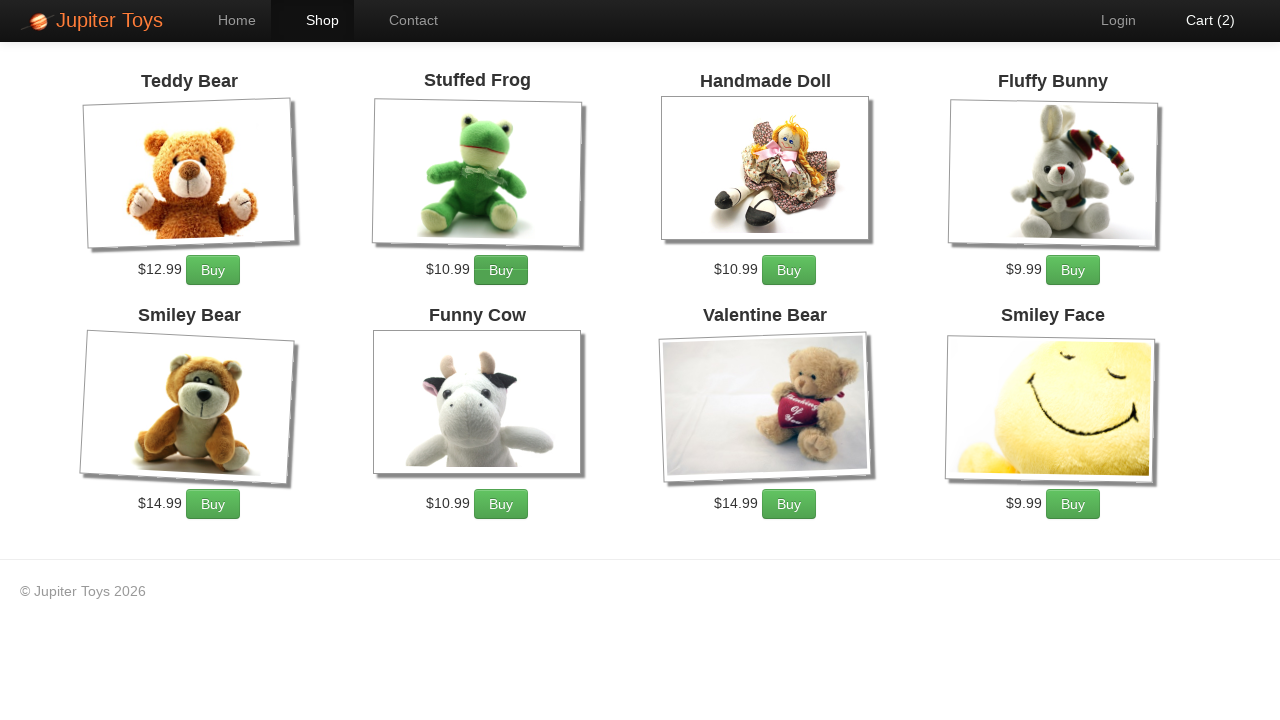

Added Fluffy Bunny to cart at (1073, 270) on .product:has-text('Fluffy Bunny') >> a.btn
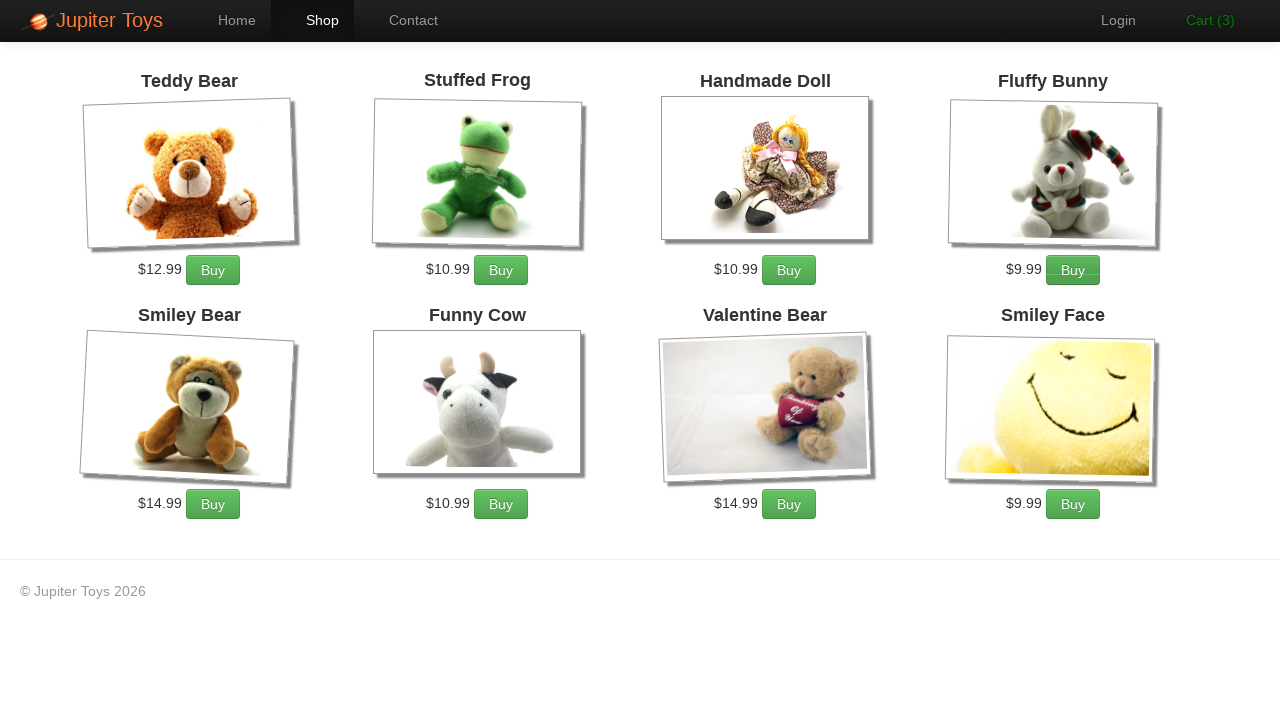

Added Fluffy Bunny to cart at (1073, 270) on .product:has-text('Fluffy Bunny') >> a.btn
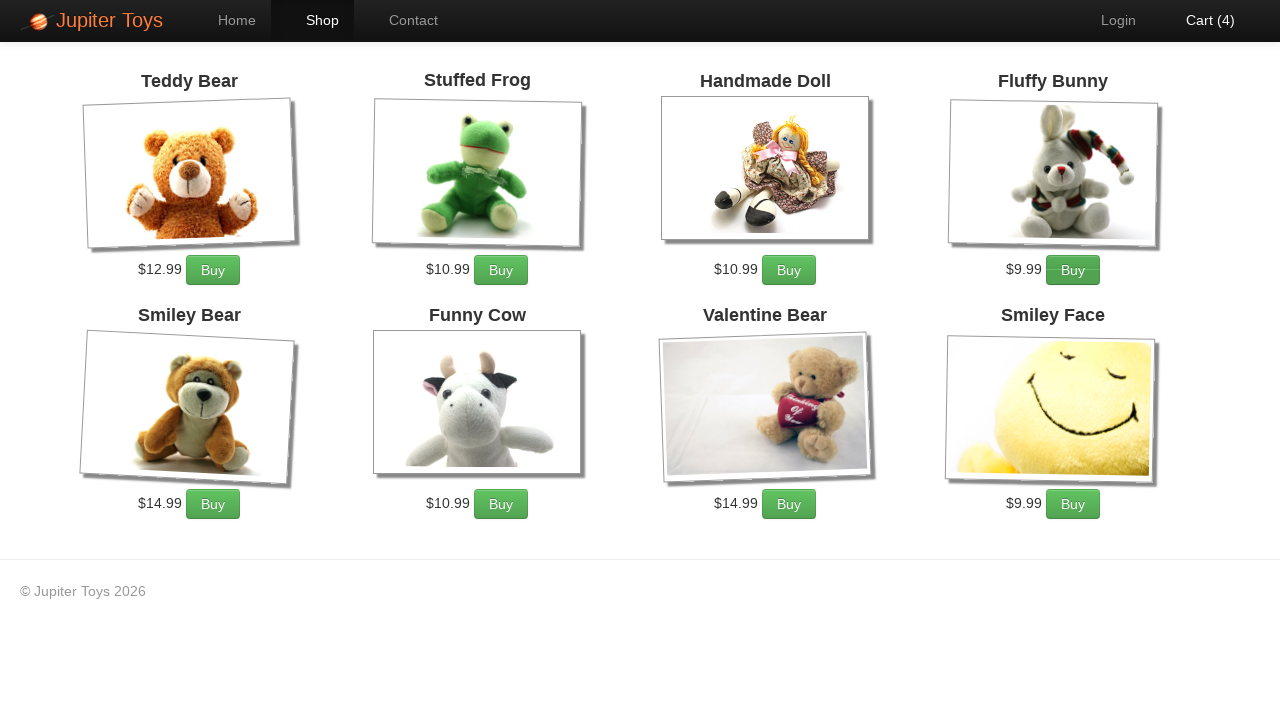

Added Fluffy Bunny to cart at (1073, 270) on .product:has-text('Fluffy Bunny') >> a.btn
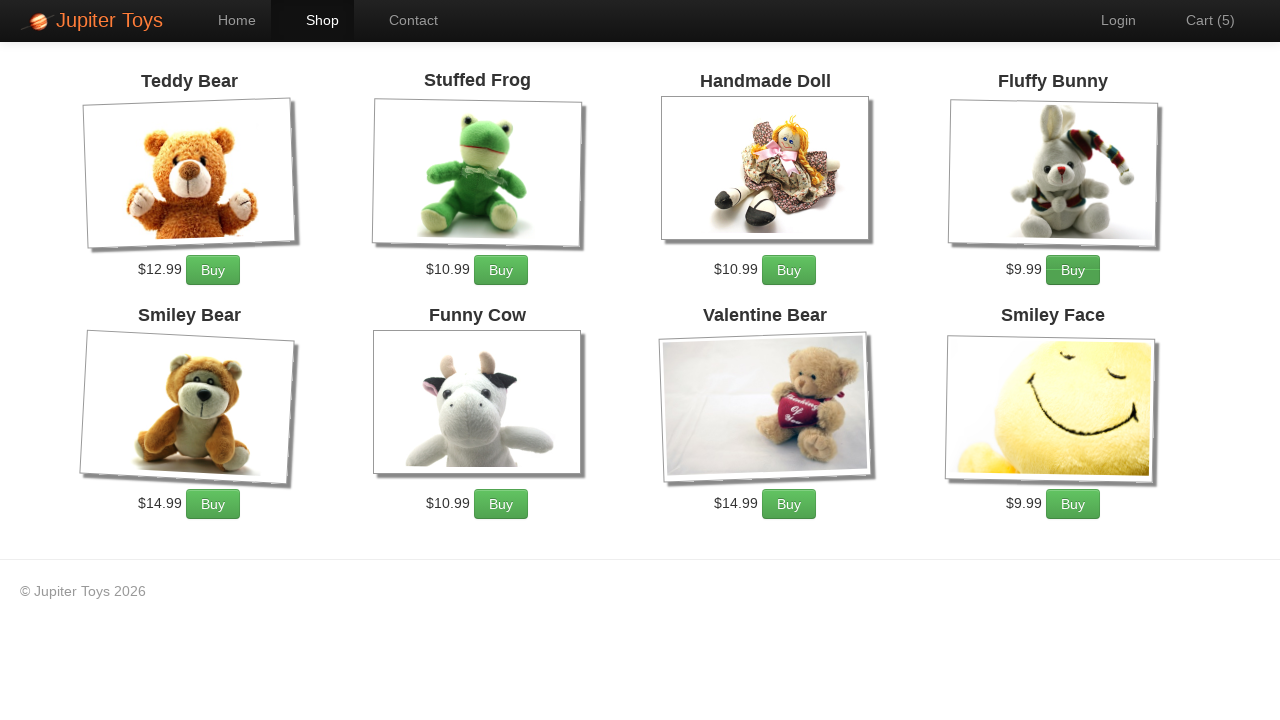

Added Fluffy Bunny to cart at (1073, 270) on .product:has-text('Fluffy Bunny') >> a.btn
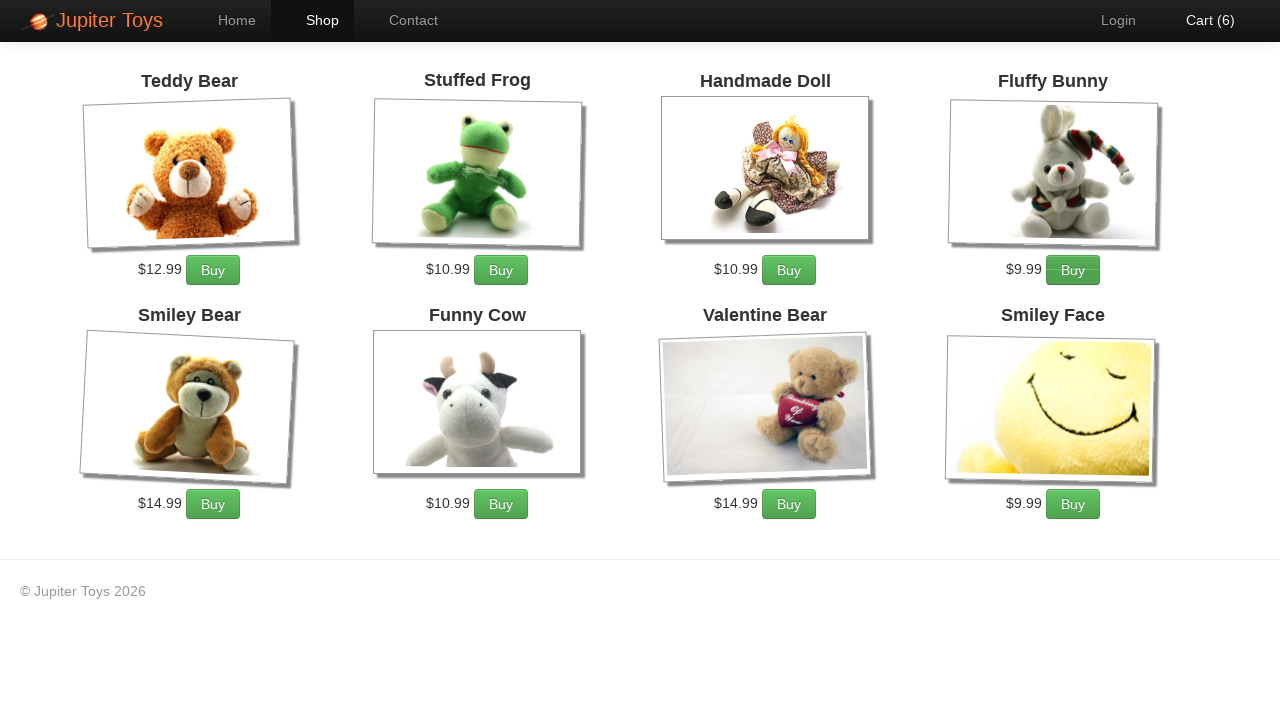

Added Fluffy Bunny to cart at (1073, 270) on .product:has-text('Fluffy Bunny') >> a.btn
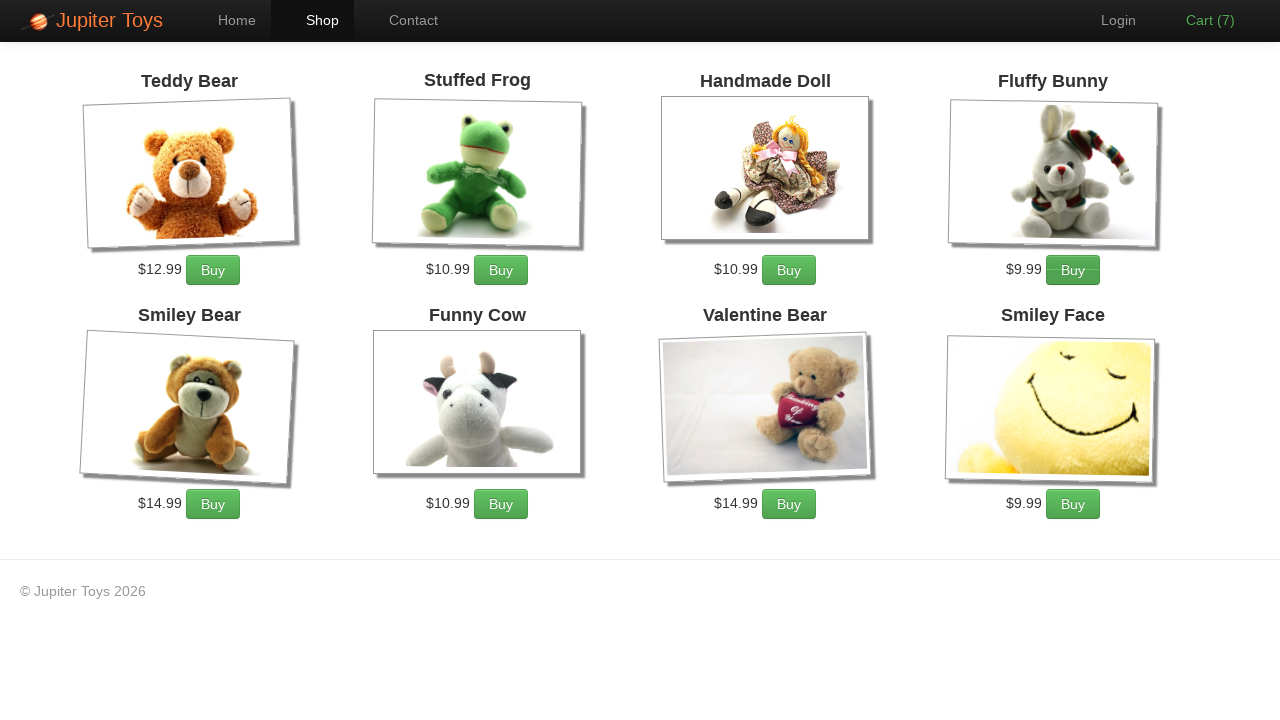

Added Valentine Bear to cart at (789, 504) on .product:has-text('Valentine Bear') >> a.btn
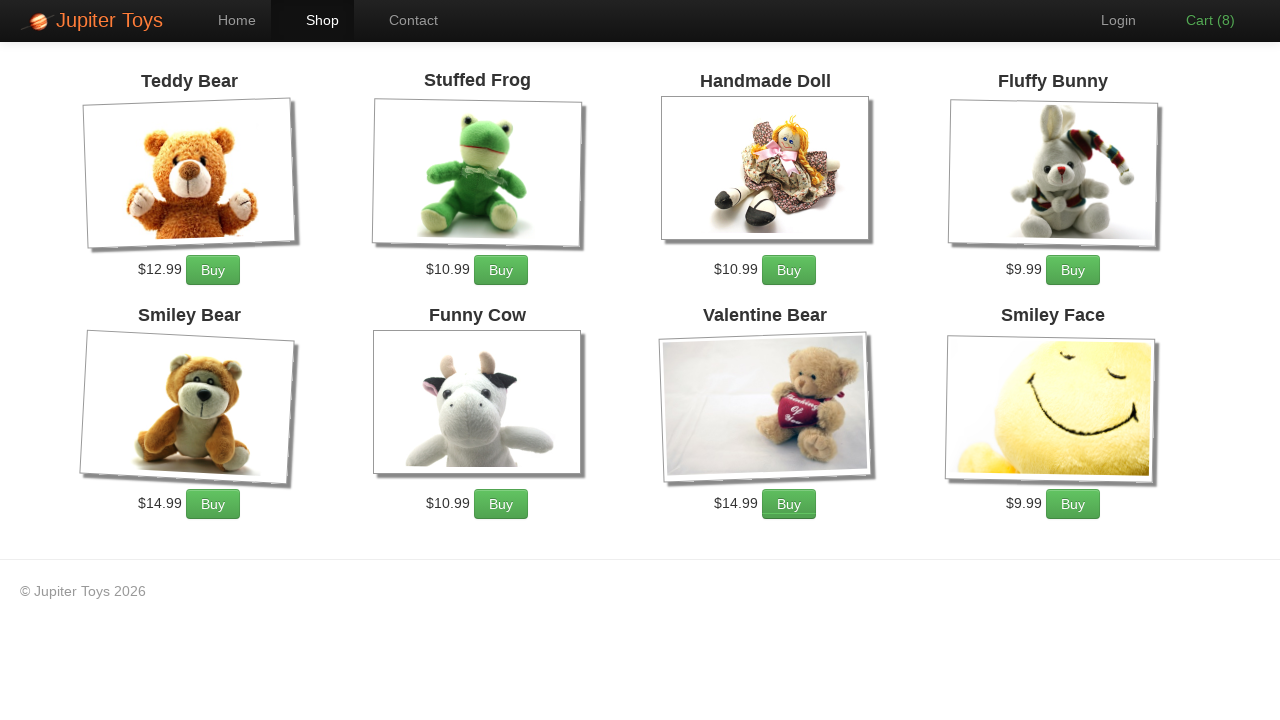

Added Valentine Bear to cart at (789, 504) on .product:has-text('Valentine Bear') >> a.btn
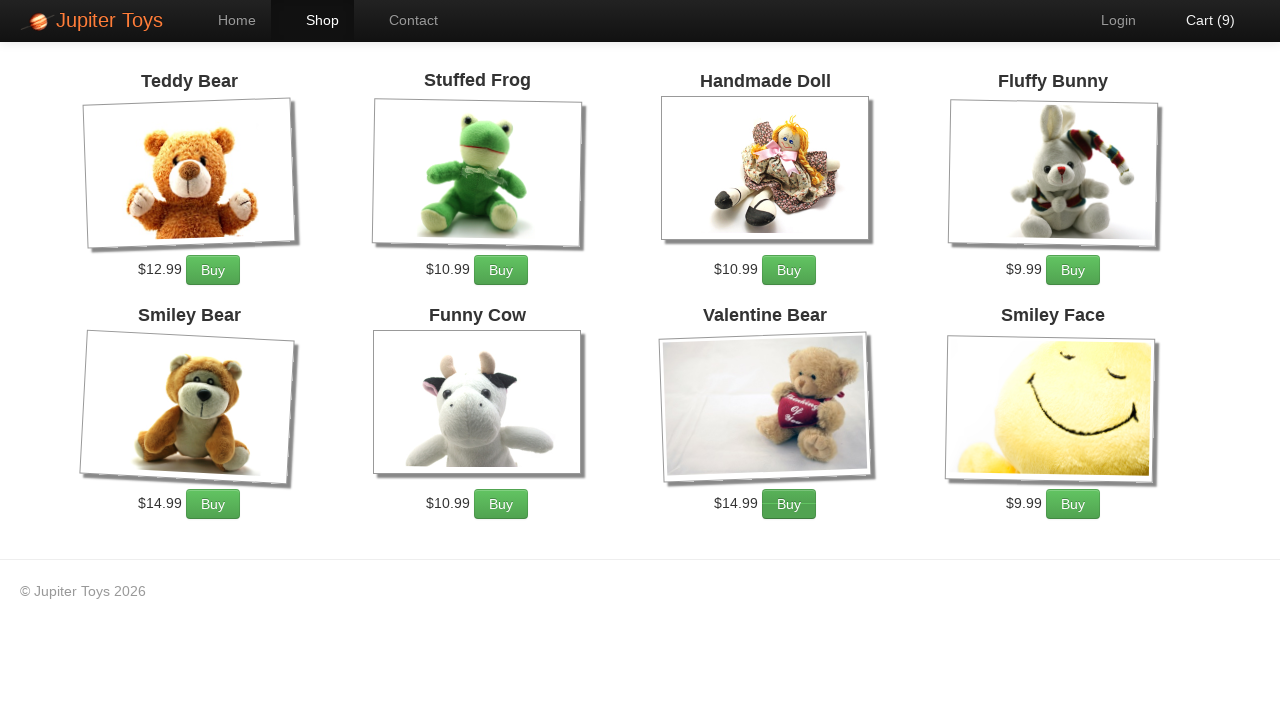

Added Valentine Bear to cart at (789, 504) on .product:has-text('Valentine Bear') >> a.btn
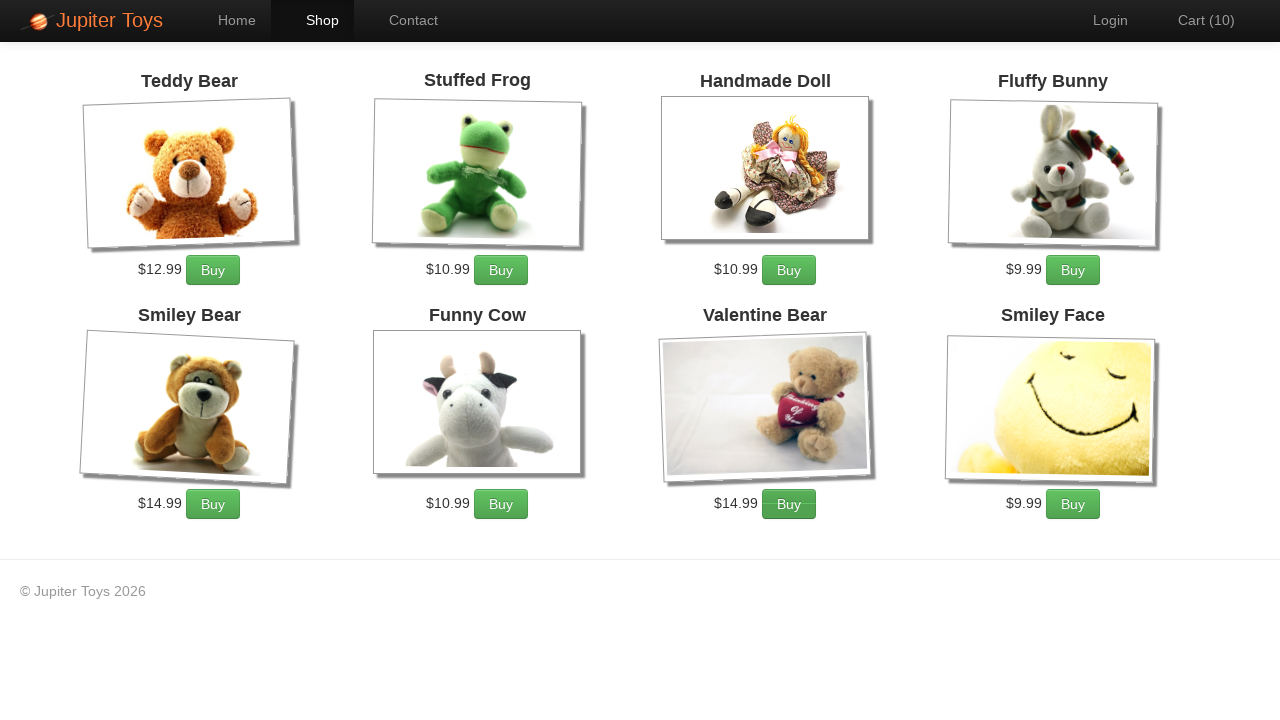

Clicked cart navigation link at (1196, 20) on a[href='#/cart']
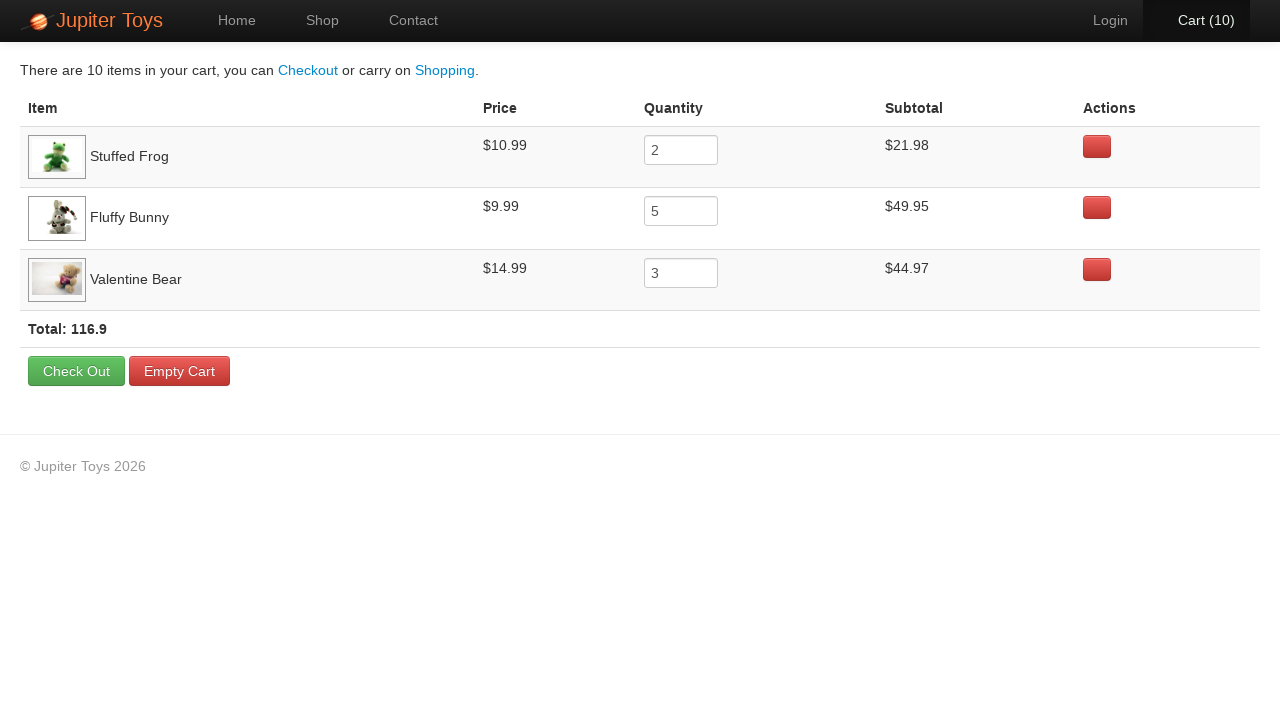

Cart items container loaded
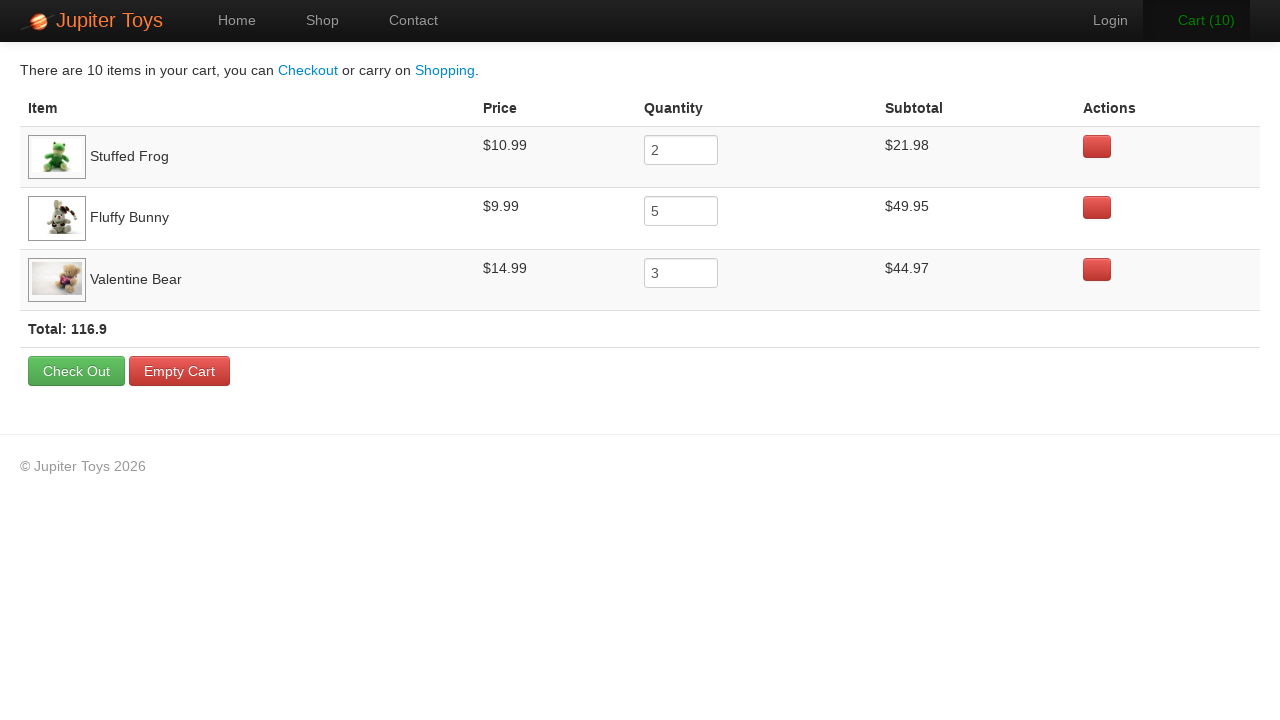

Cart table loaded
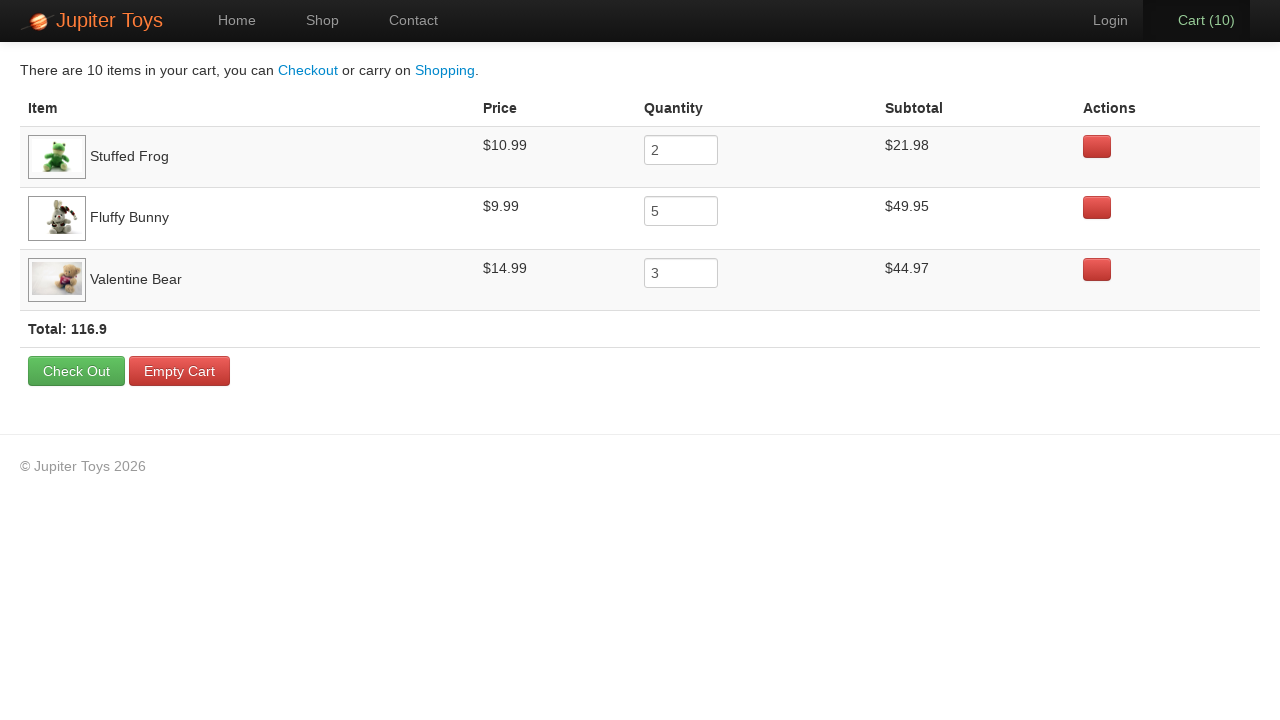

Verified Stuffed Frog is in cart
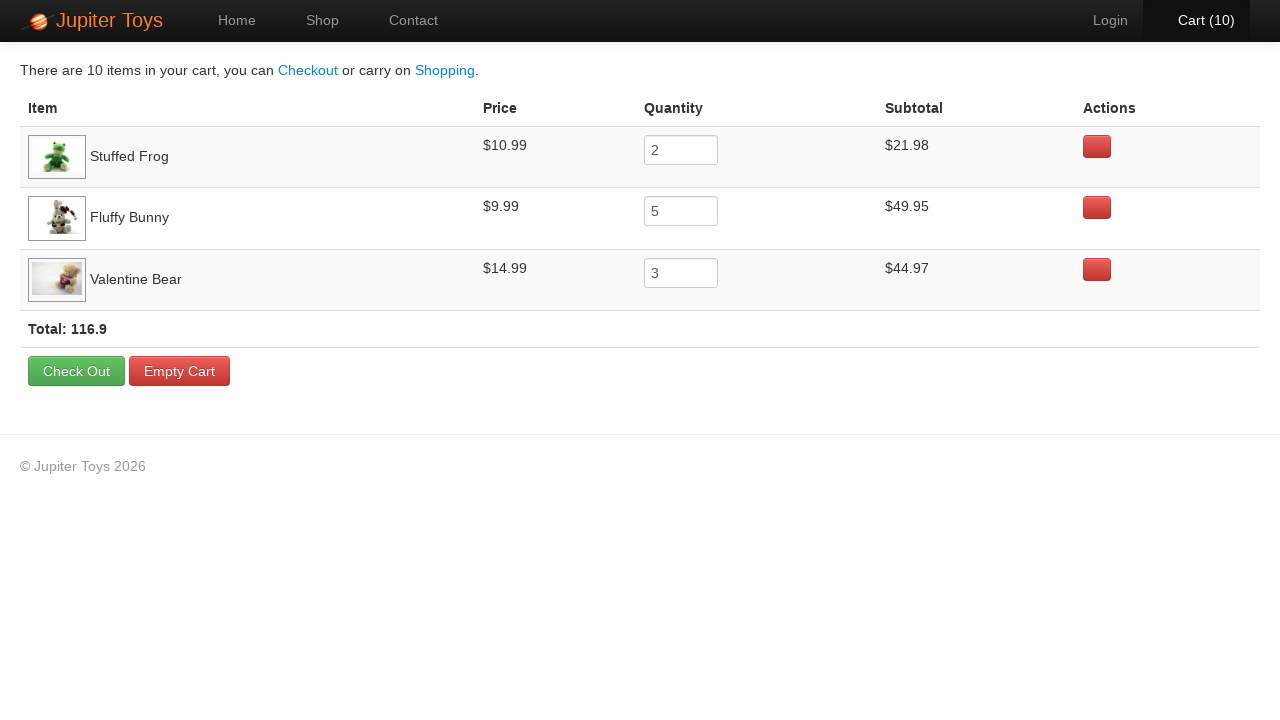

Verified Fluffy Bunny is in cart
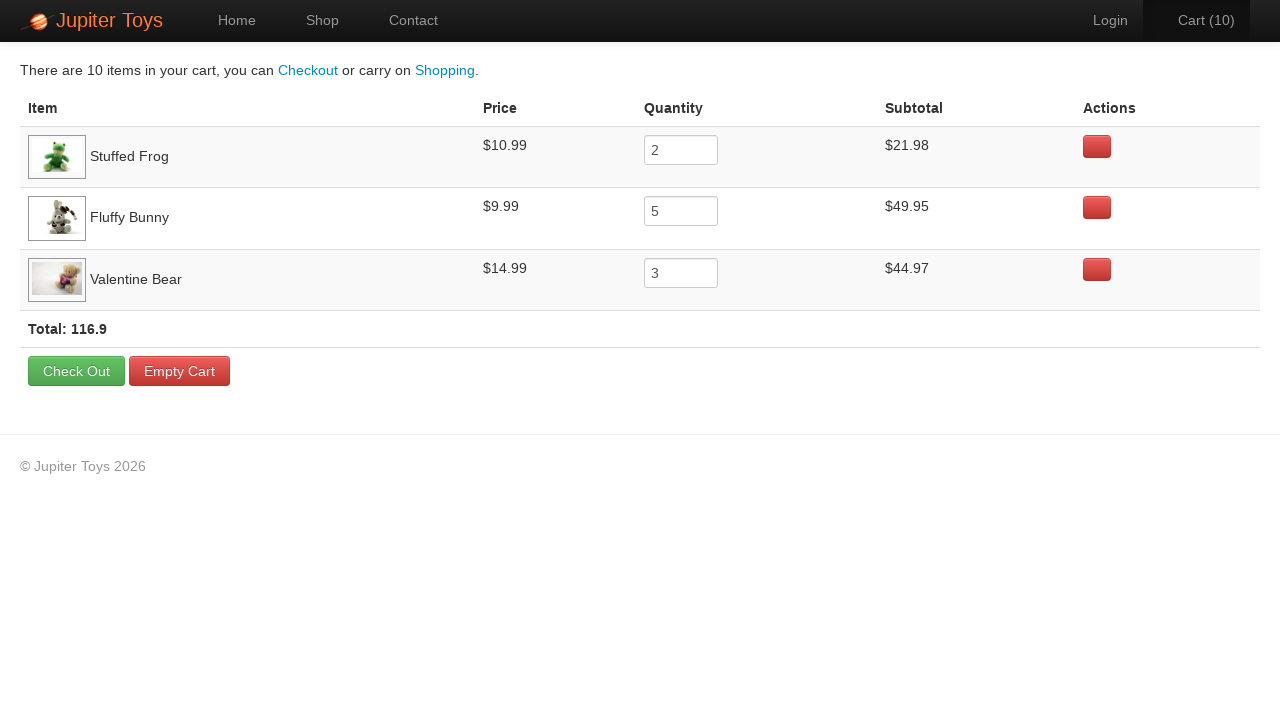

Verified Valentine Bear is in cart
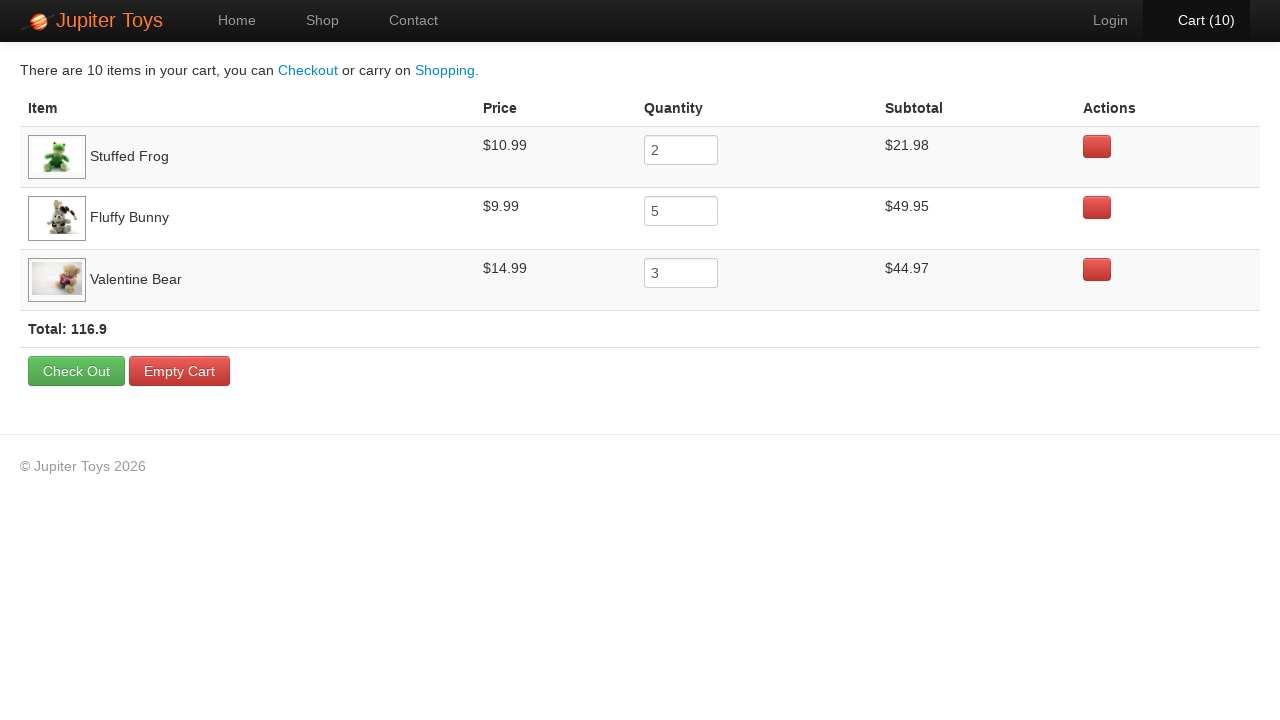

Verified cart total is displayed
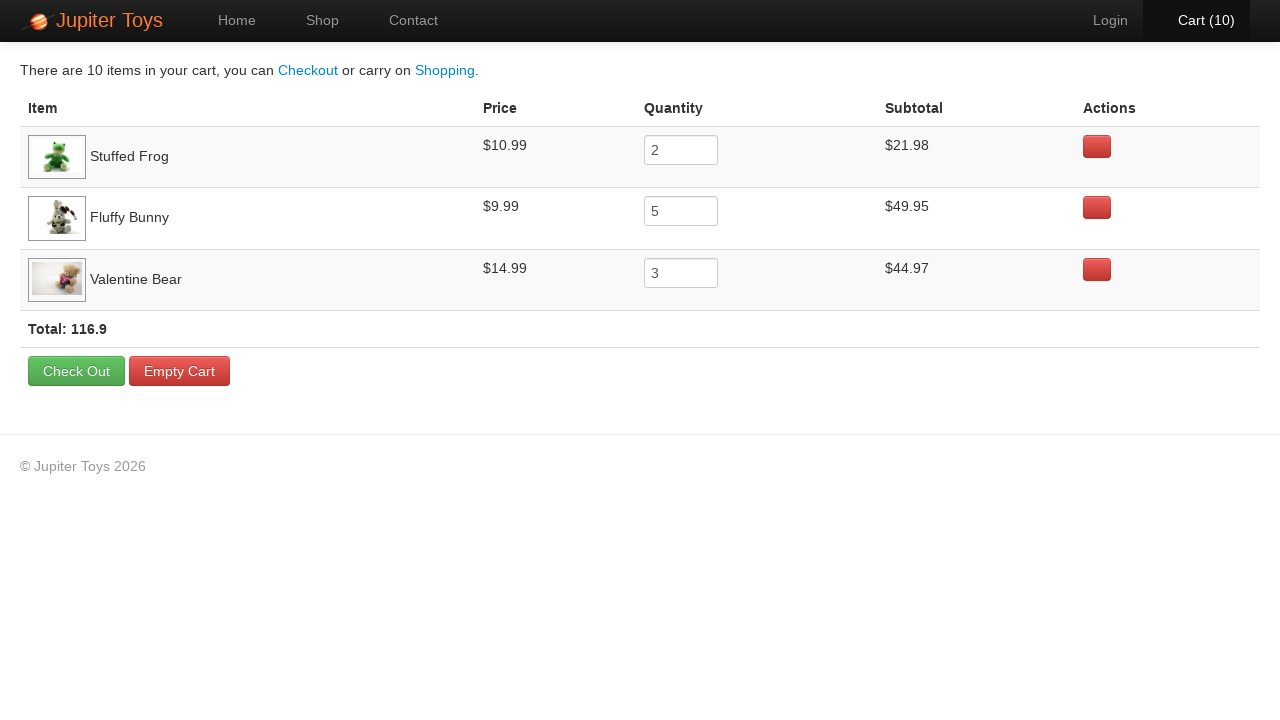

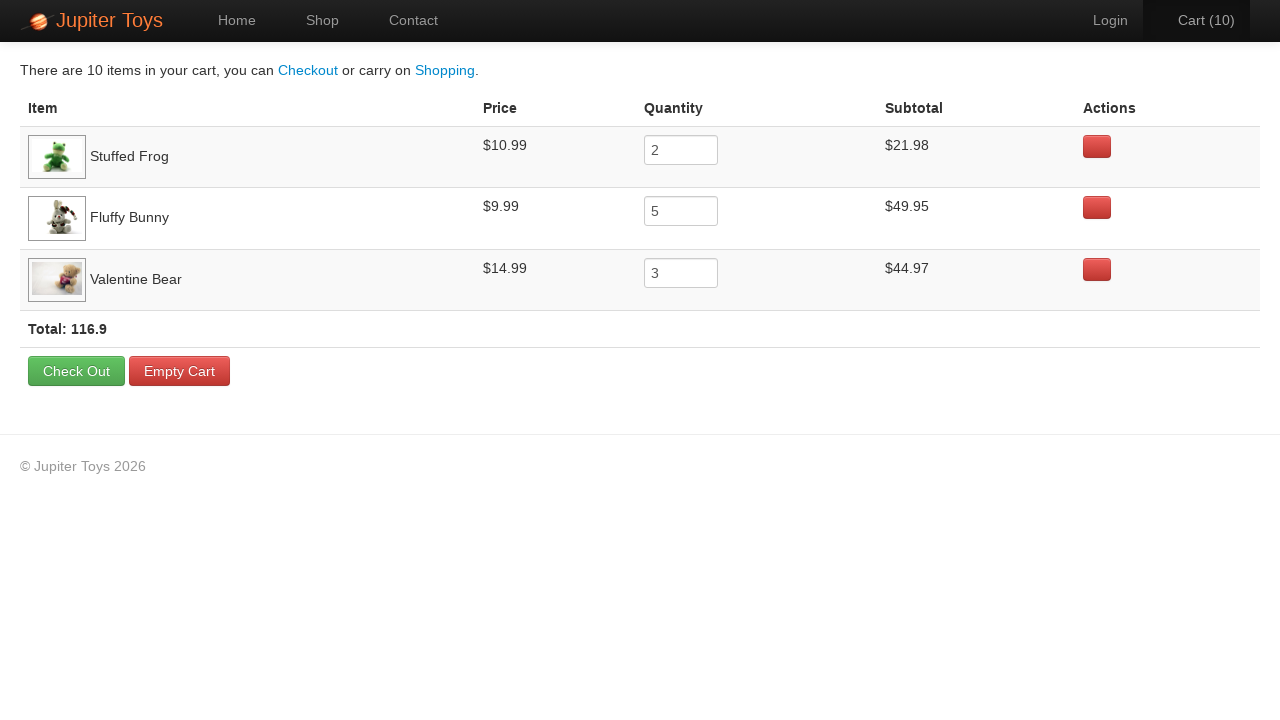